Tests clearing the complete state of all items by checking and unchecking toggle all

Starting URL: https://demo.playwright.dev/todomvc

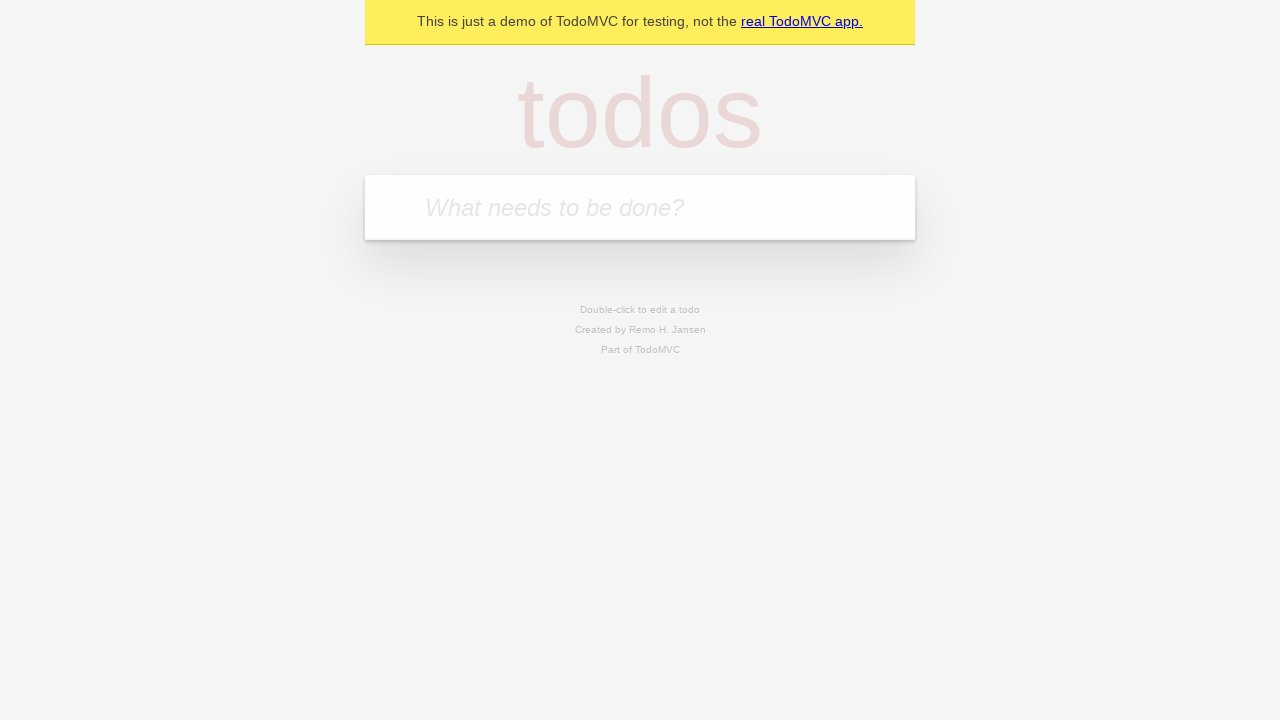

Navigated to TodoMVC demo
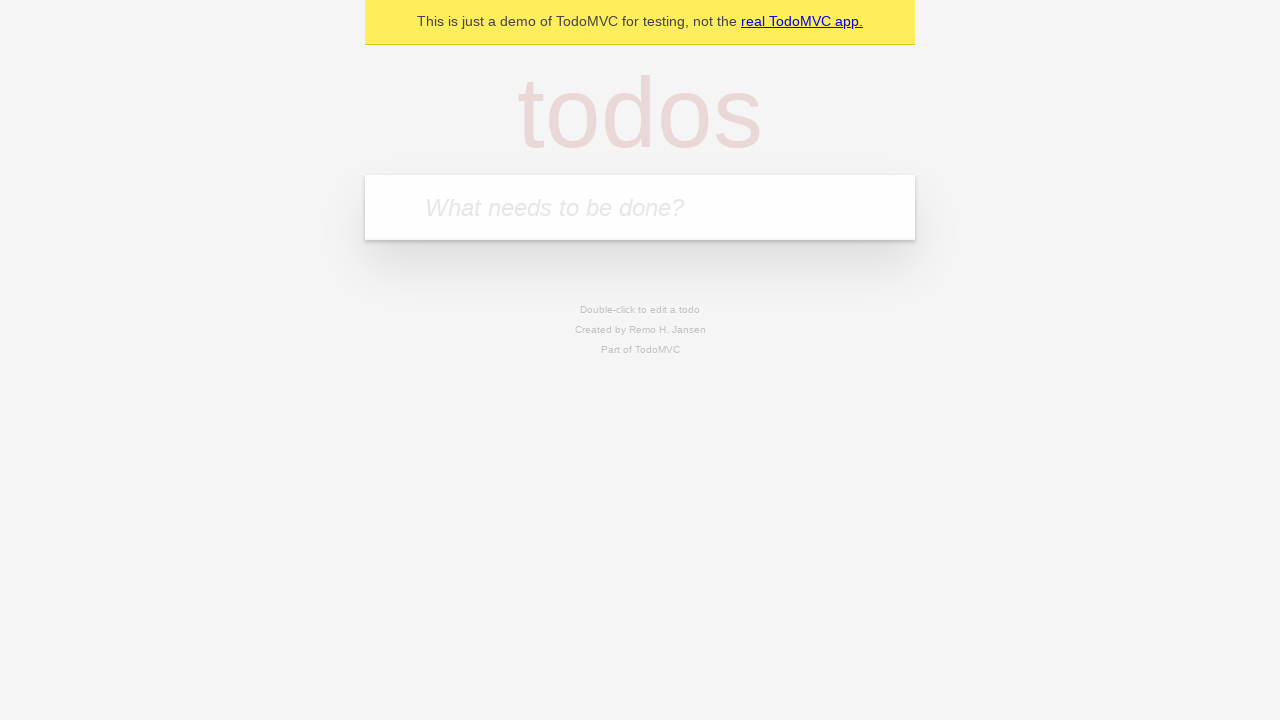

Filled first todo: 'buy some cheese' on internal:attr=[placeholder="What needs to be done?"i]
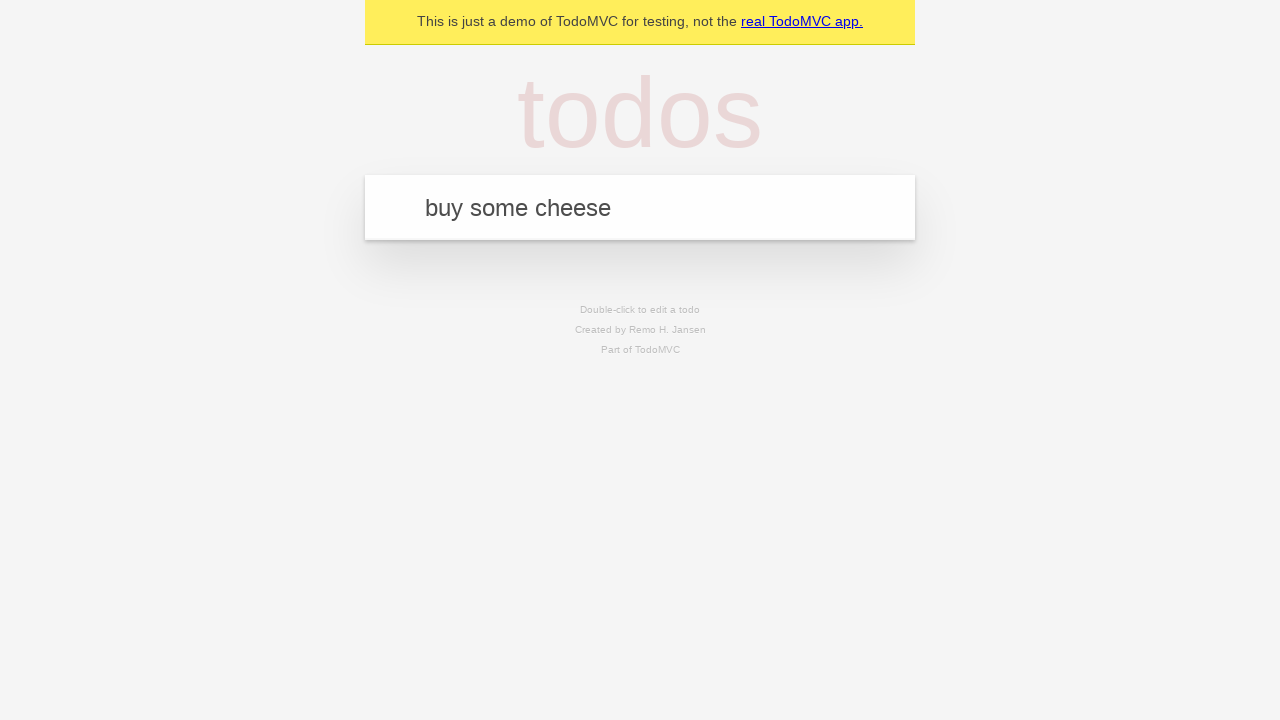

Pressed Enter to add first todo on internal:attr=[placeholder="What needs to be done?"i]
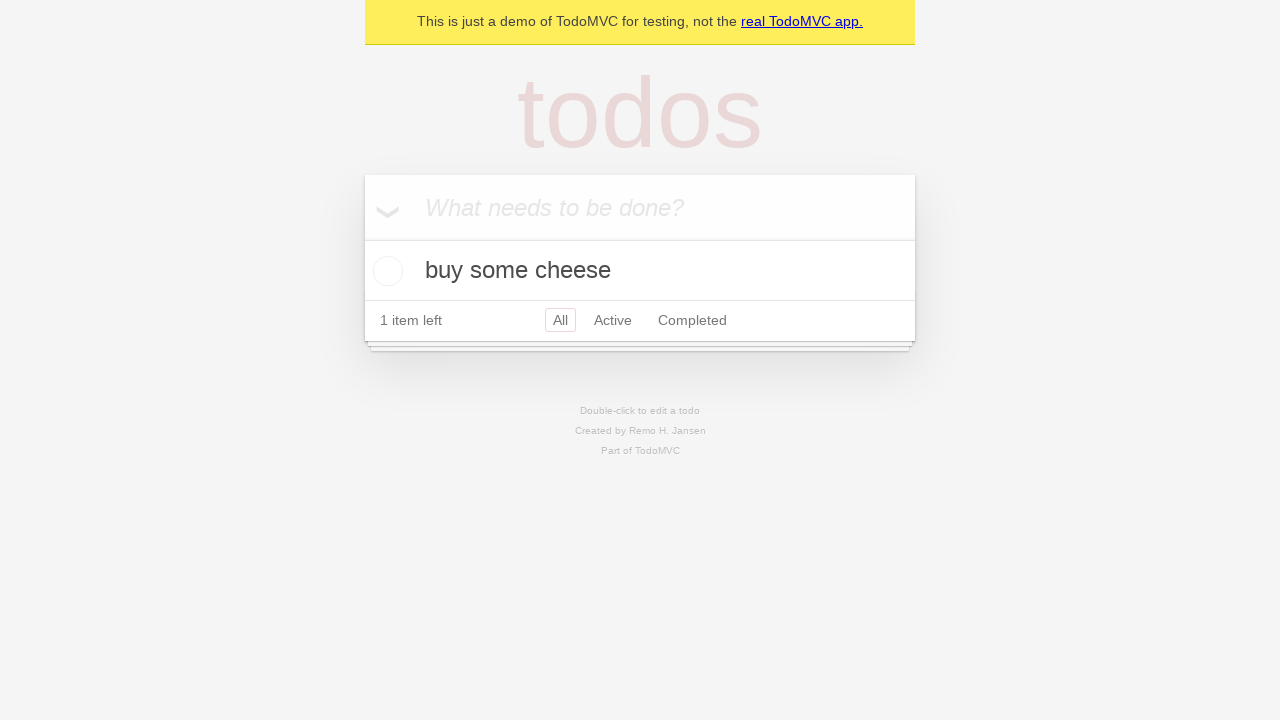

Filled second todo: 'feed the cat' on internal:attr=[placeholder="What needs to be done?"i]
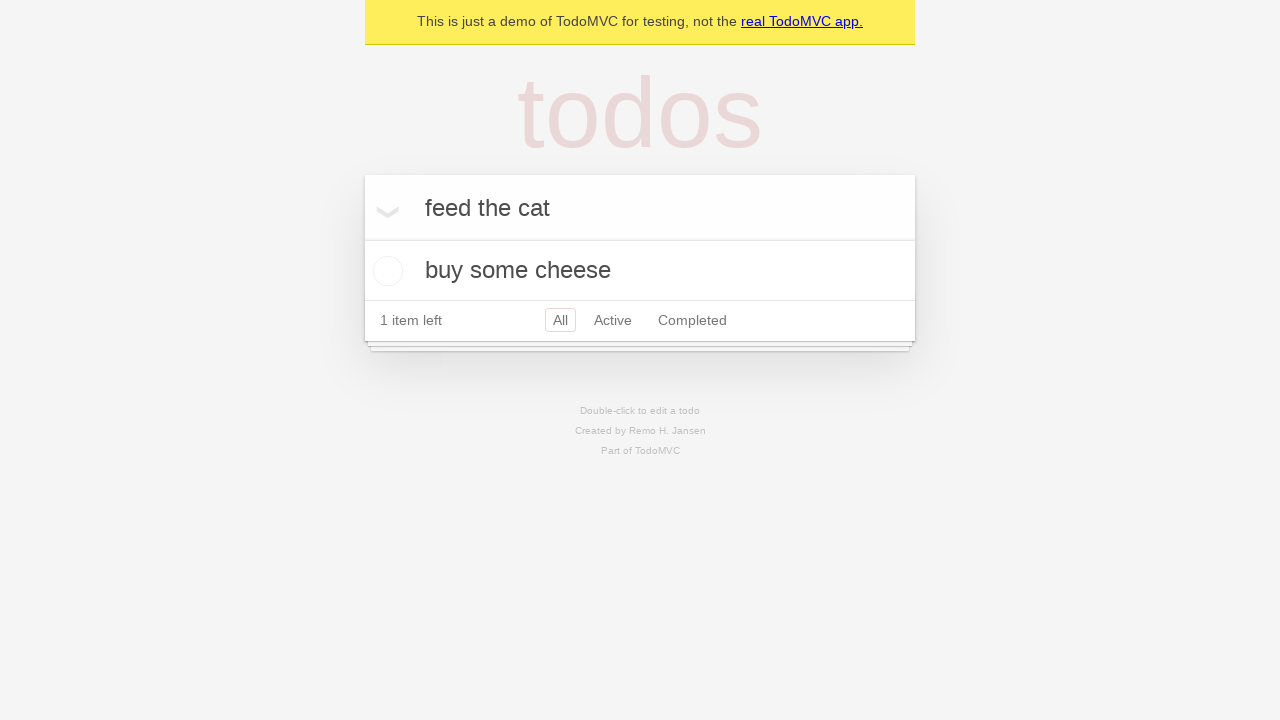

Pressed Enter to add second todo on internal:attr=[placeholder="What needs to be done?"i]
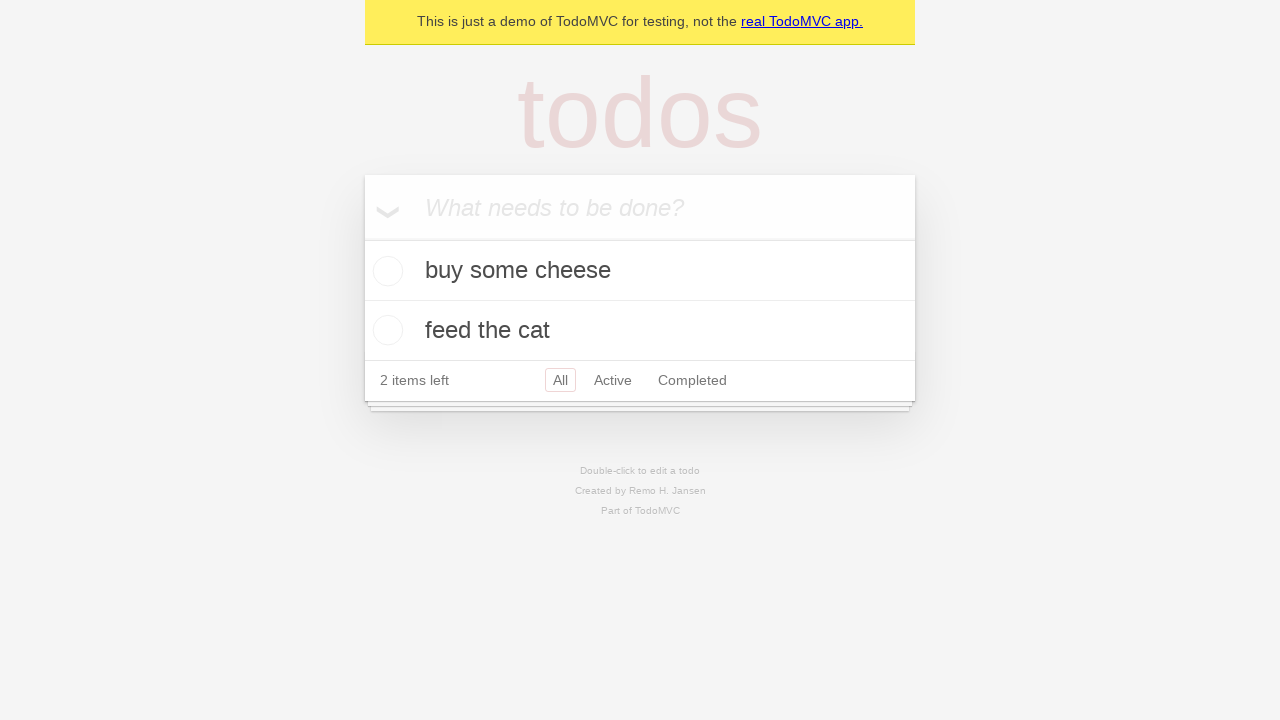

Filled third todo: 'book a doctors appointment' on internal:attr=[placeholder="What needs to be done?"i]
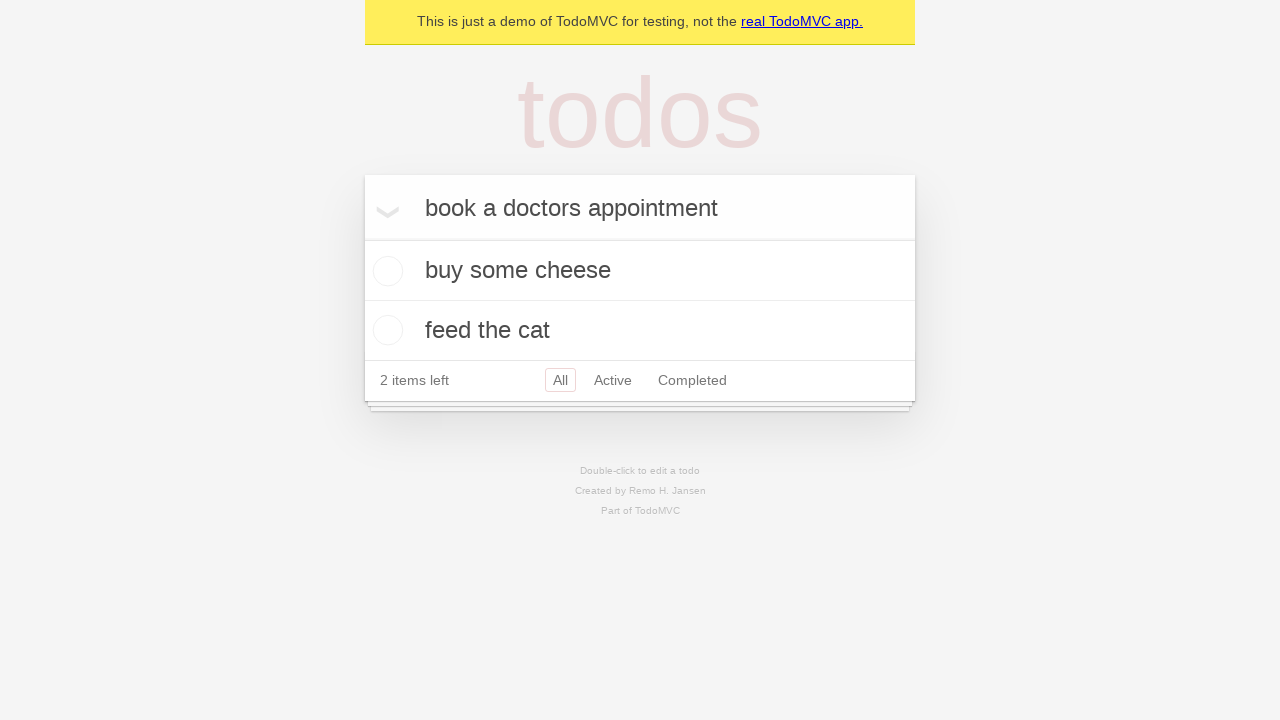

Pressed Enter to add third todo on internal:attr=[placeholder="What needs to be done?"i]
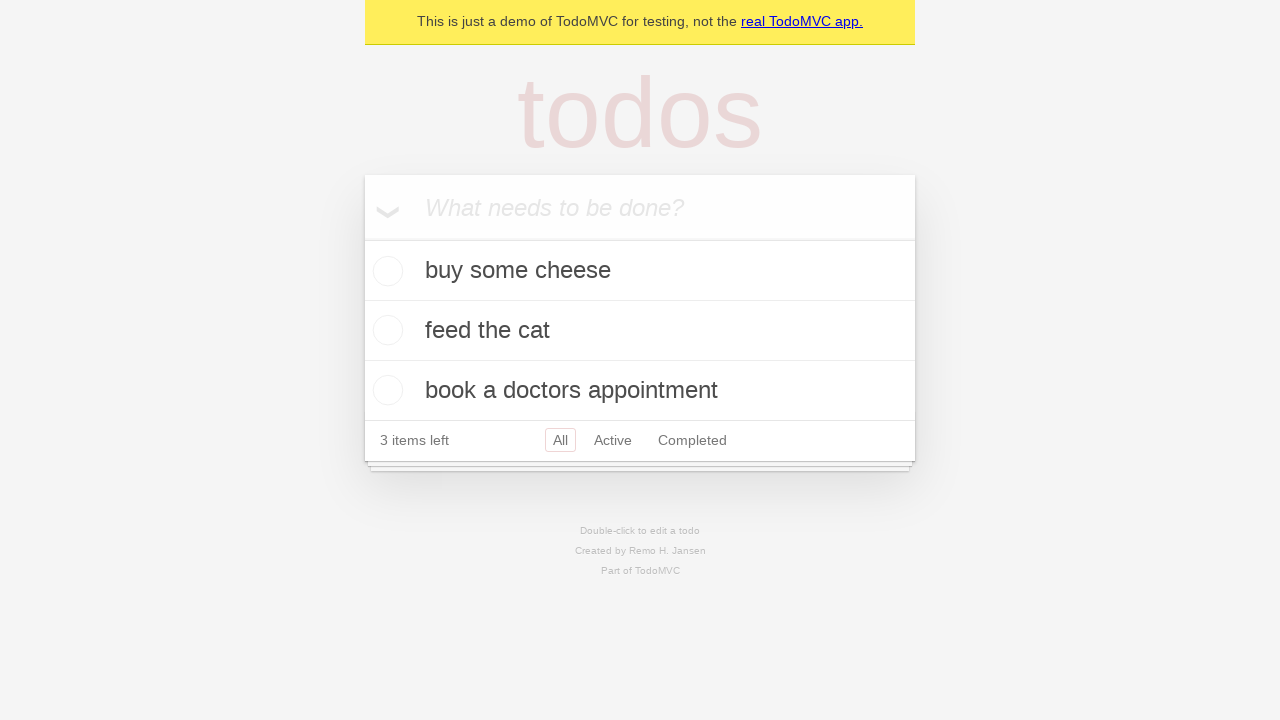

Checked toggle all to mark all items as complete at (362, 238) on internal:label="Mark all as complete"i
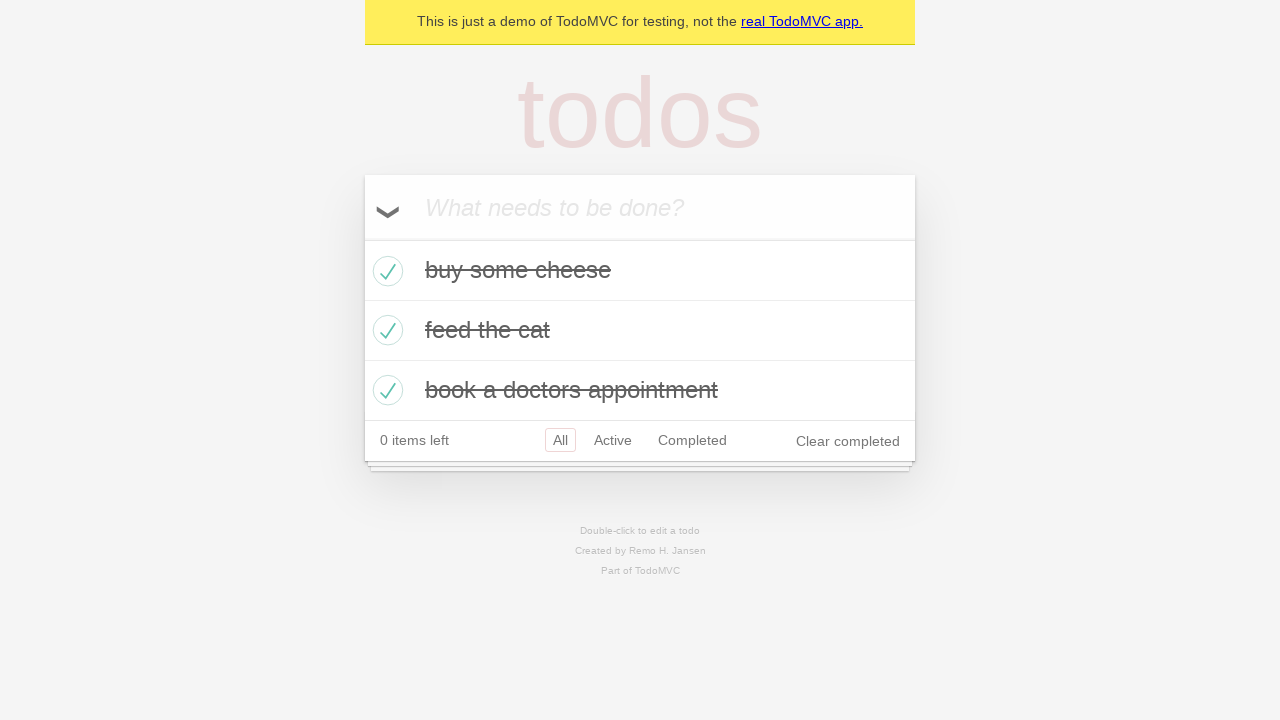

Unchecked toggle all to clear complete state of all items at (362, 238) on internal:label="Mark all as complete"i
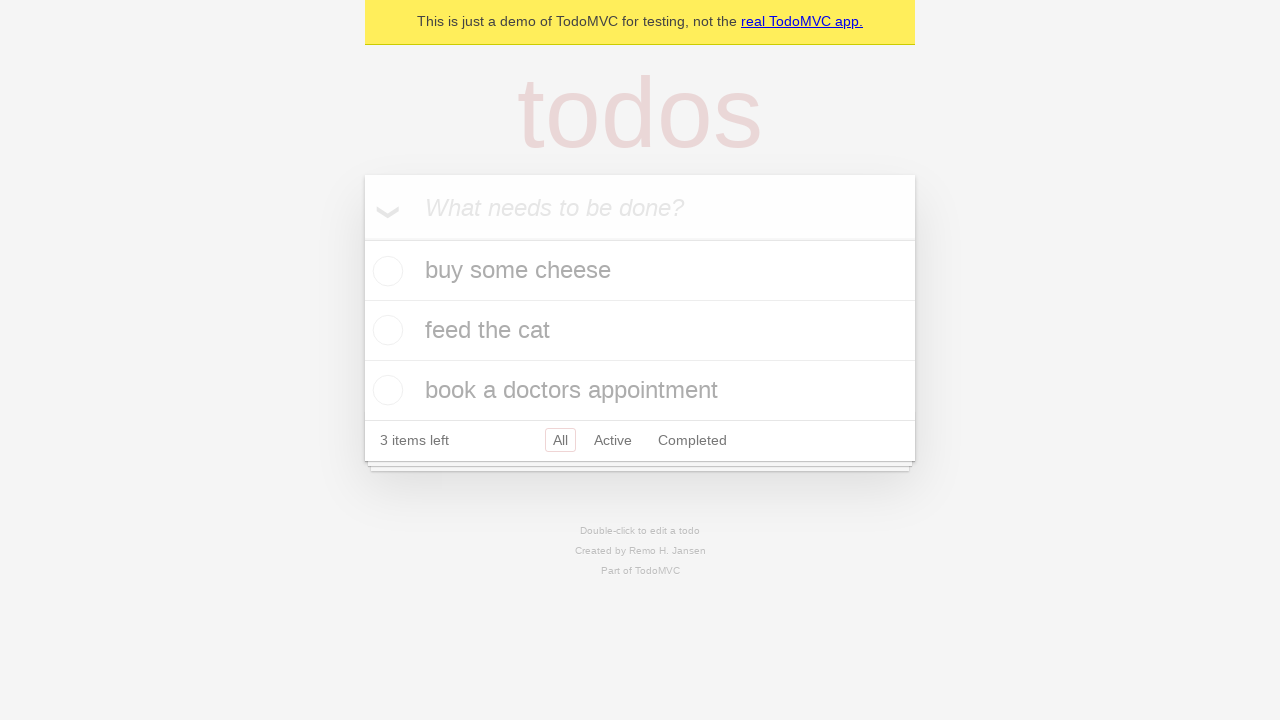

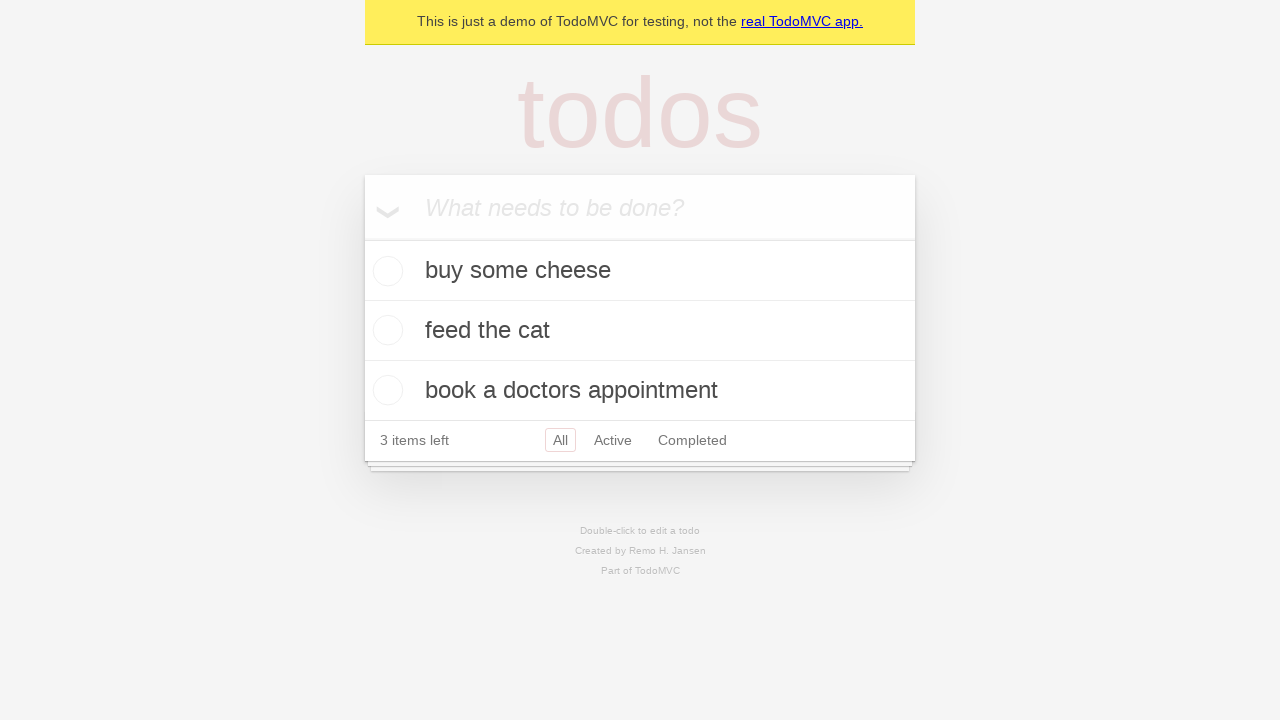